Tests radio button functionality by iterating through browser options and selecting the Mozilla radio button

Starting URL: https://selenium08.blogspot.com/2019/07/check-box-and-radio-buttons.html

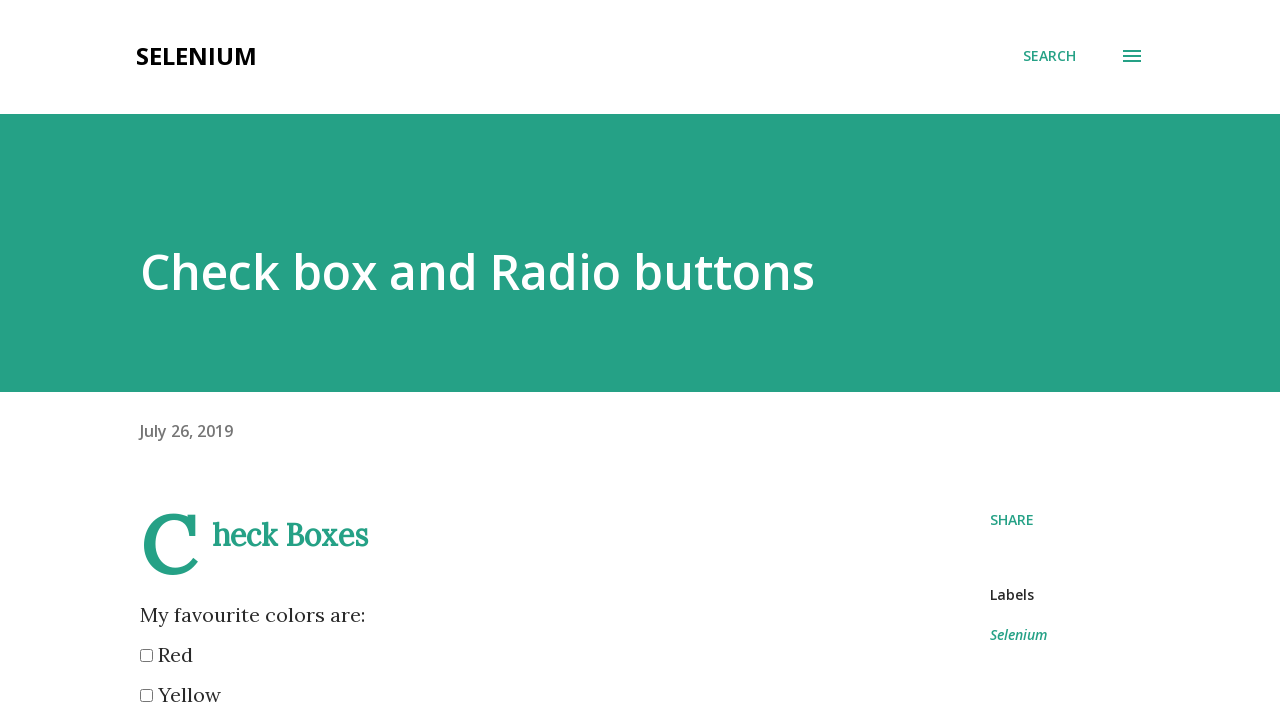

Navigated to radio button demo page
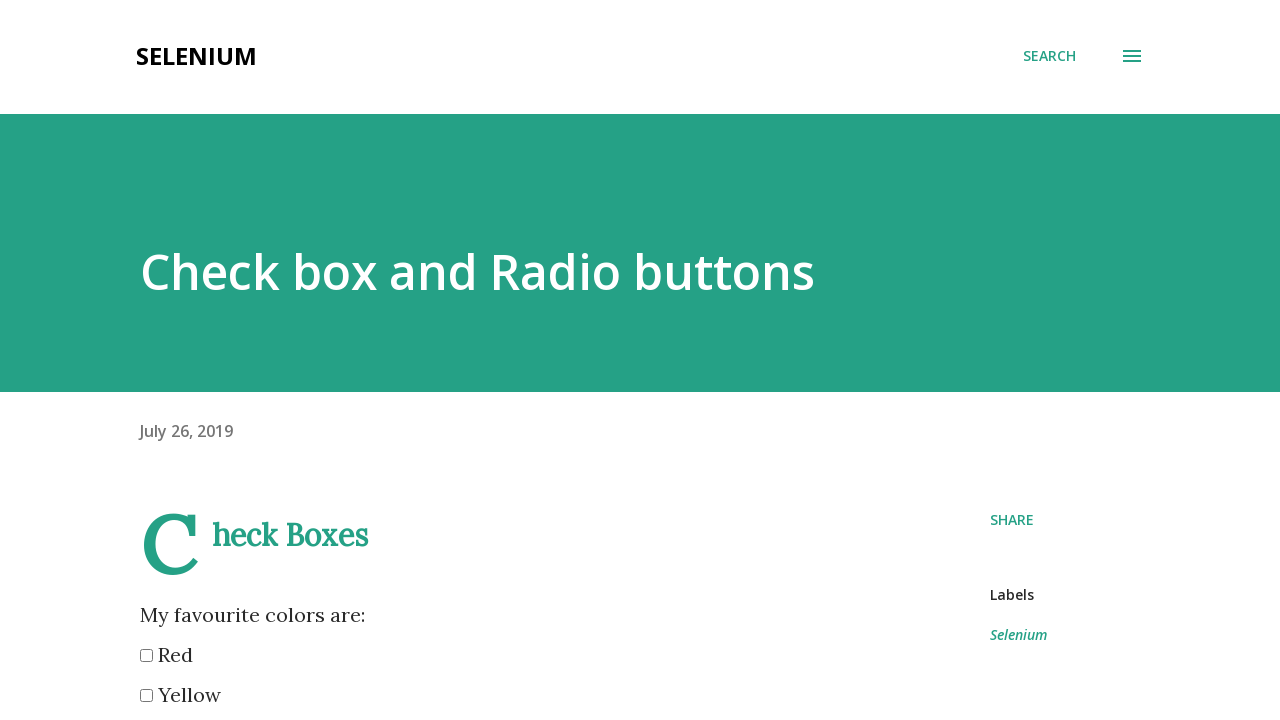

Found all browser radio button elements
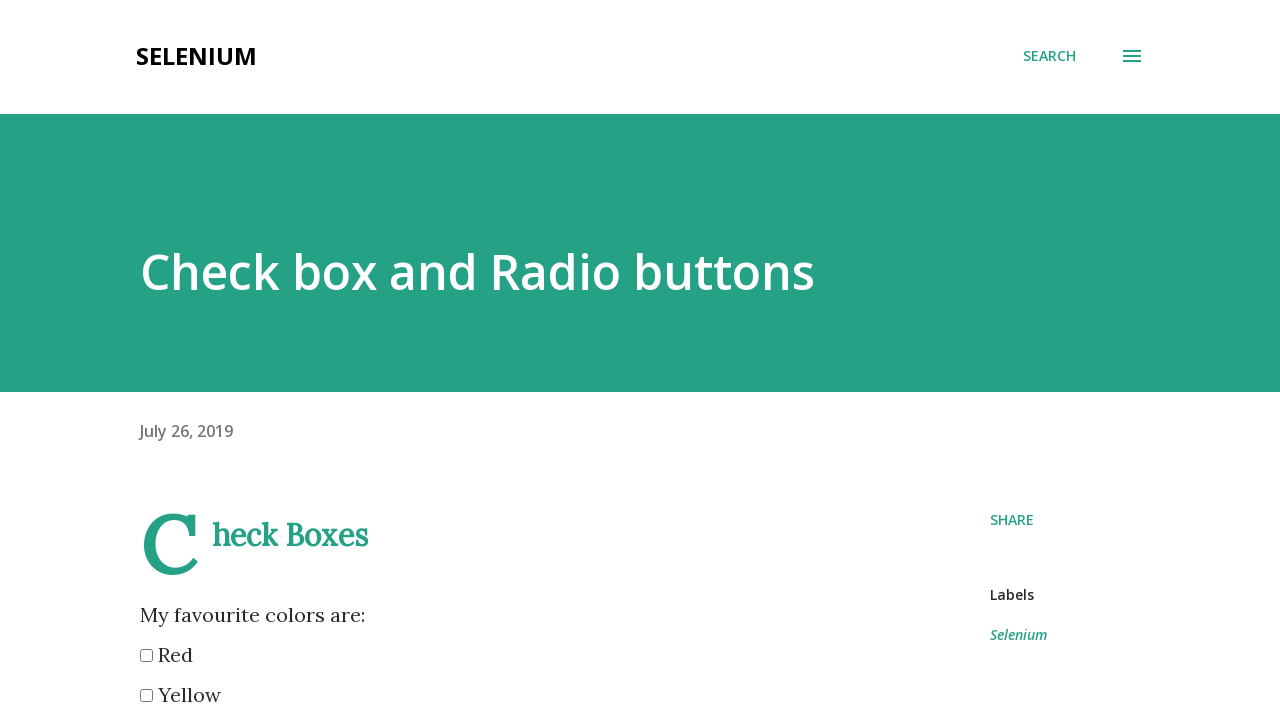

Selected Mozilla radio button
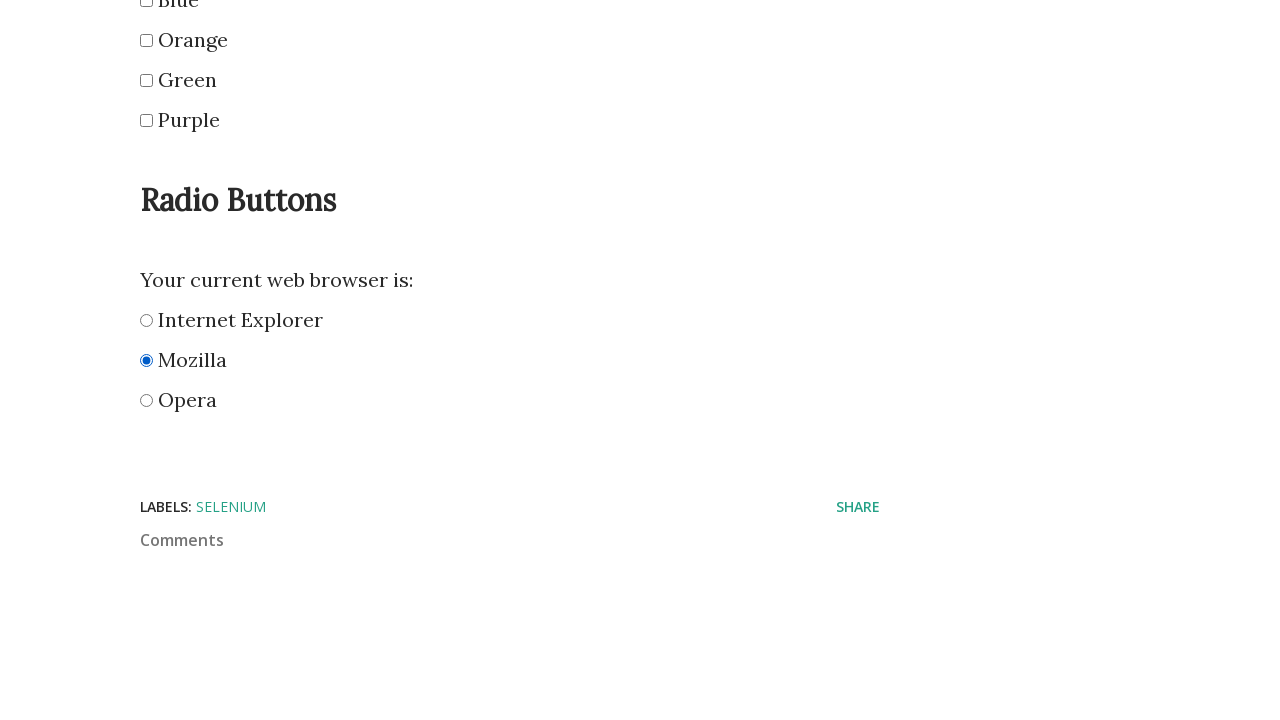

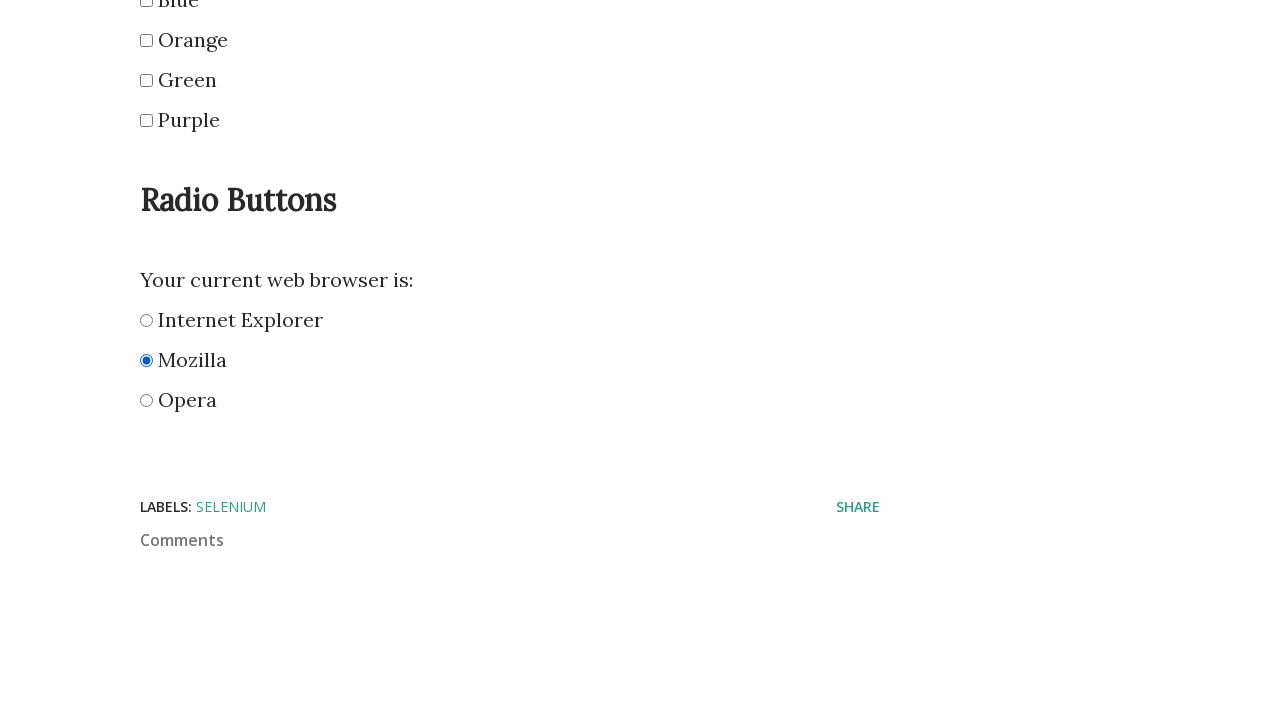